Tests date and time picker functionality by opening the picker and selecting a specific time (00:30)

Starting URL: https://demoqa.com/date-picker

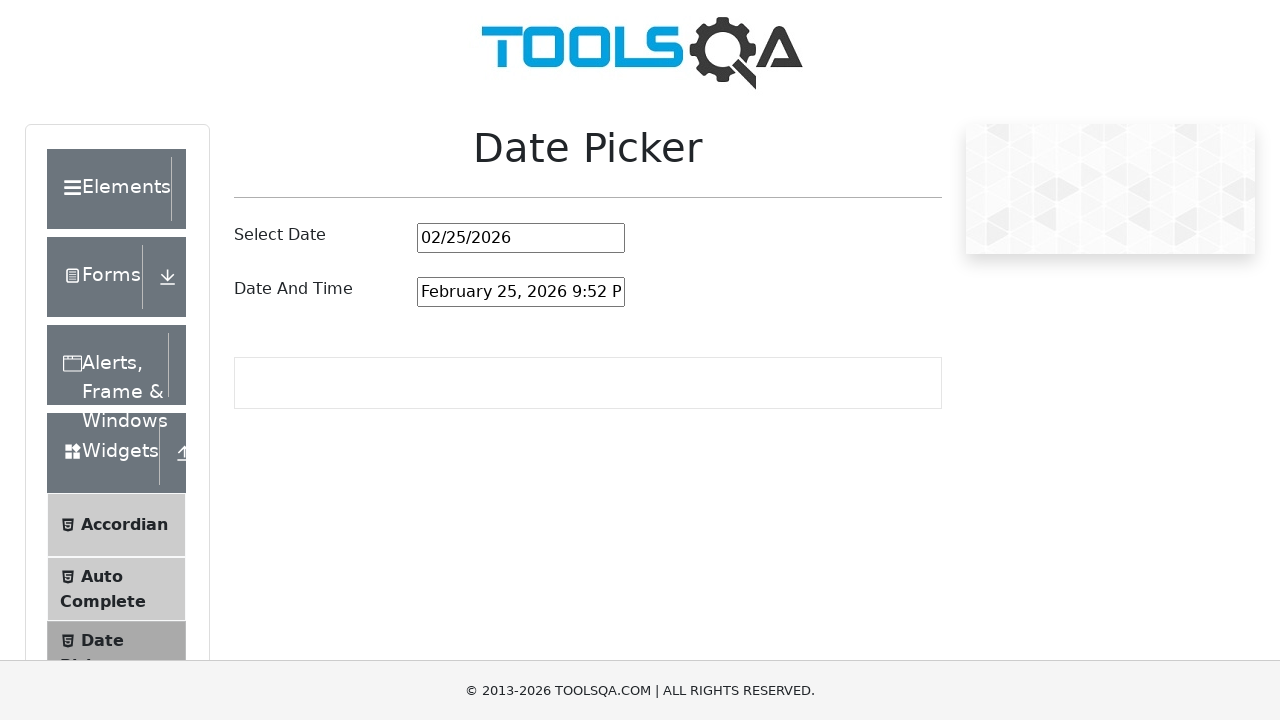

Clicked on the date and time picker input to open the picker at (521, 292) on #dateAndTimePickerInput
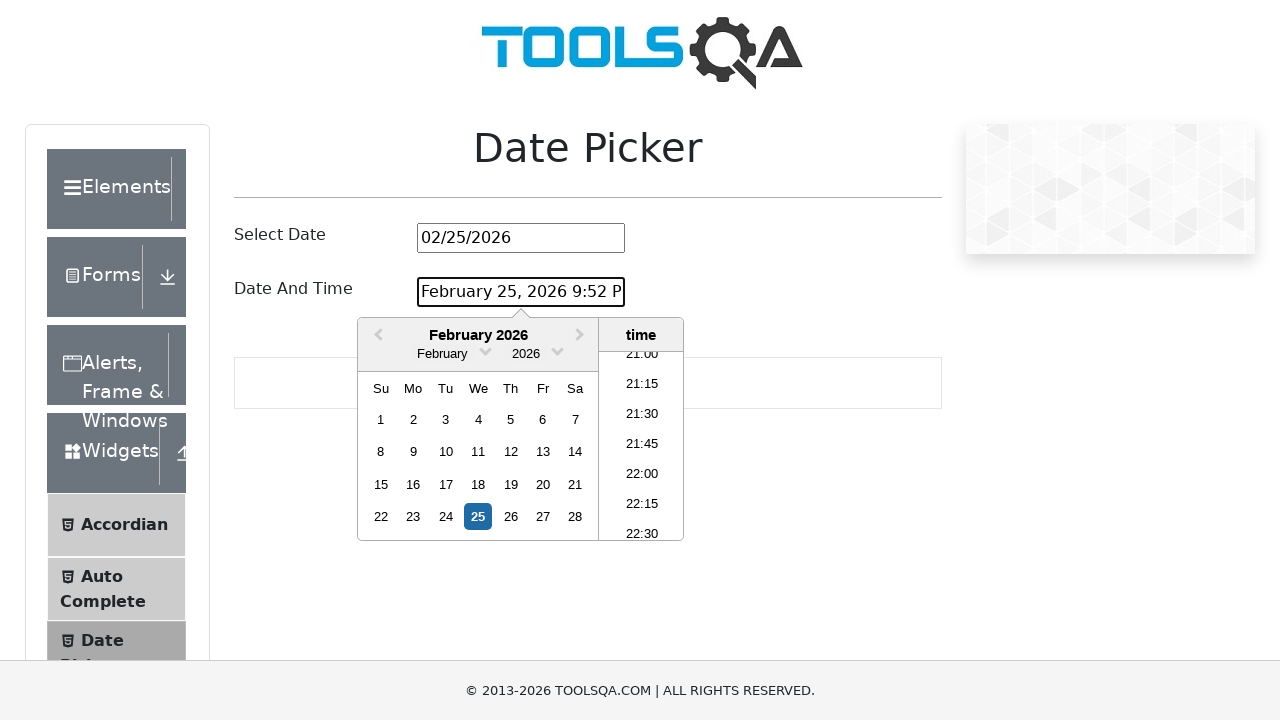

Time picker loaded and is visible
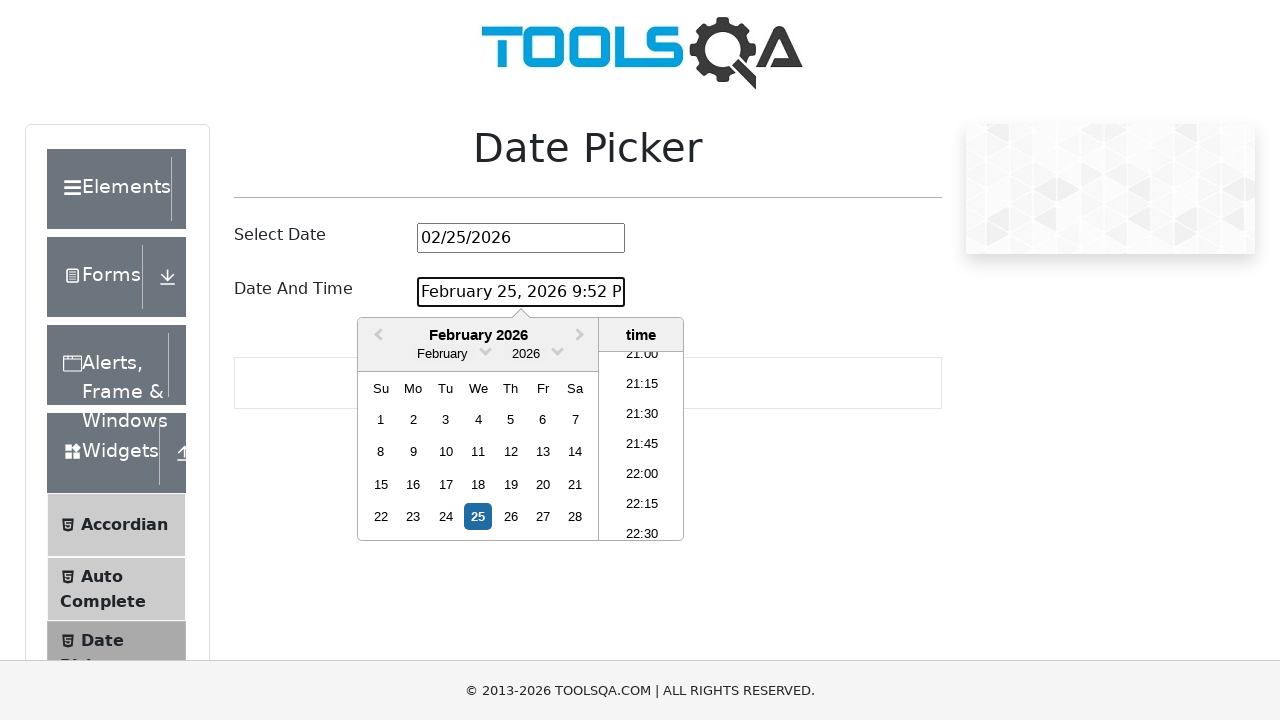

Located the 00:30 time option
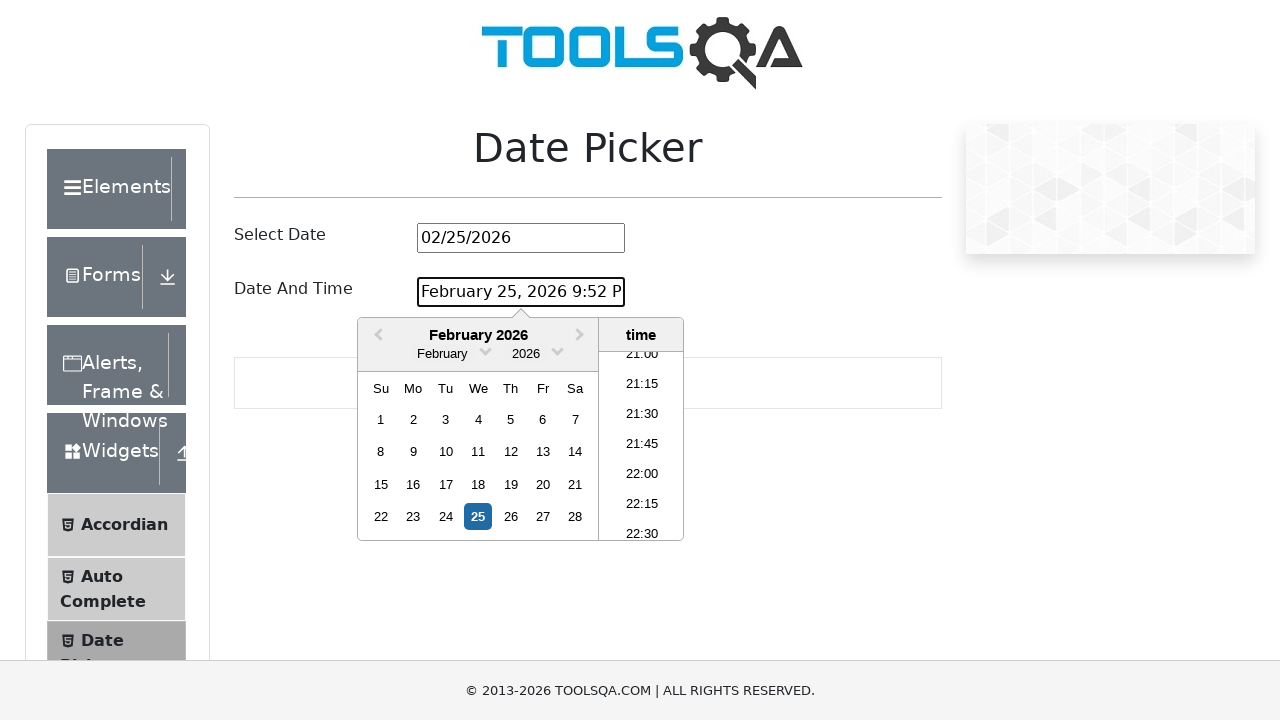

Scrolled the 00:30 time option into view
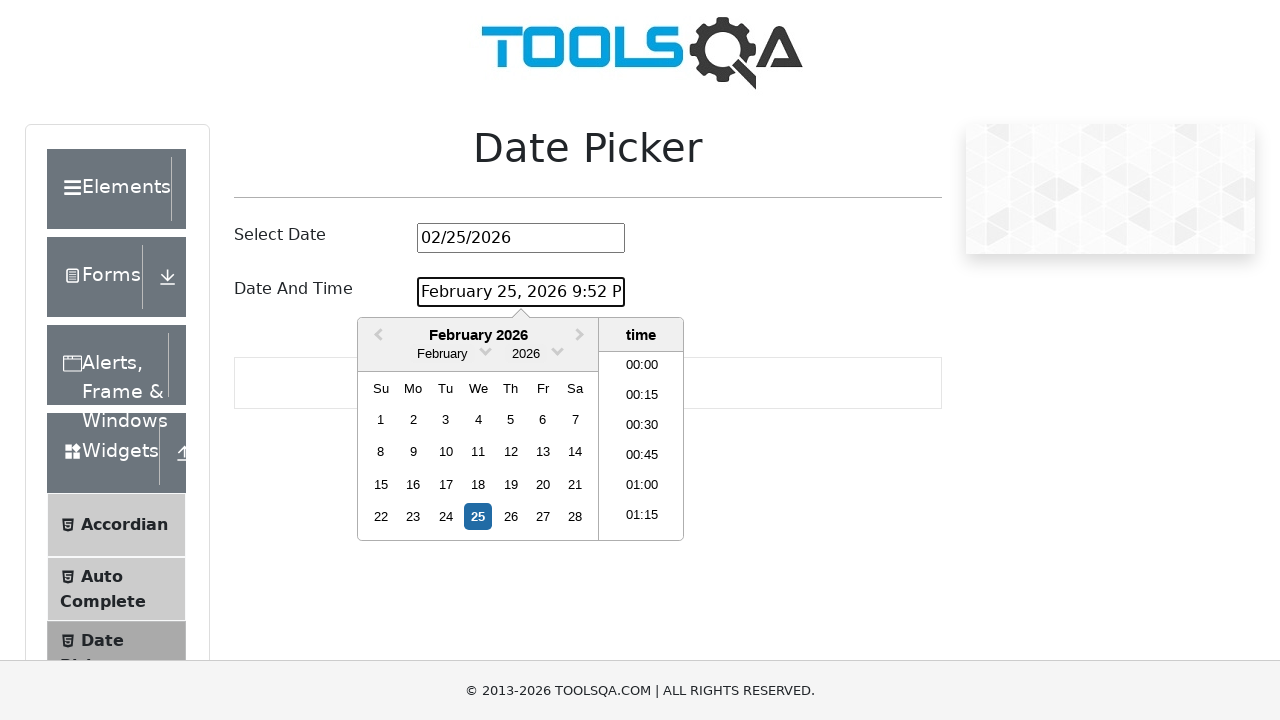

Clicked on the 00:30 time option to select it at (642, 427) on xpath=//li[@class='react-datepicker__time-list-item ' and contains(text(),'00:30
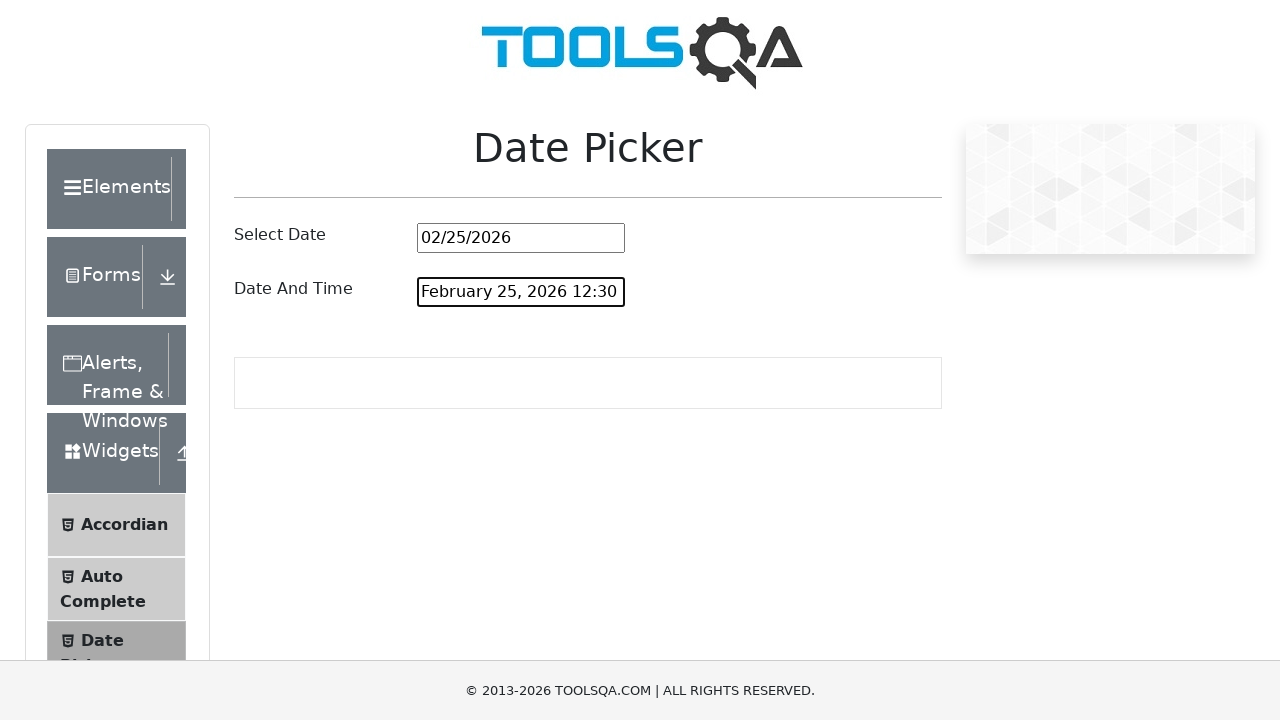

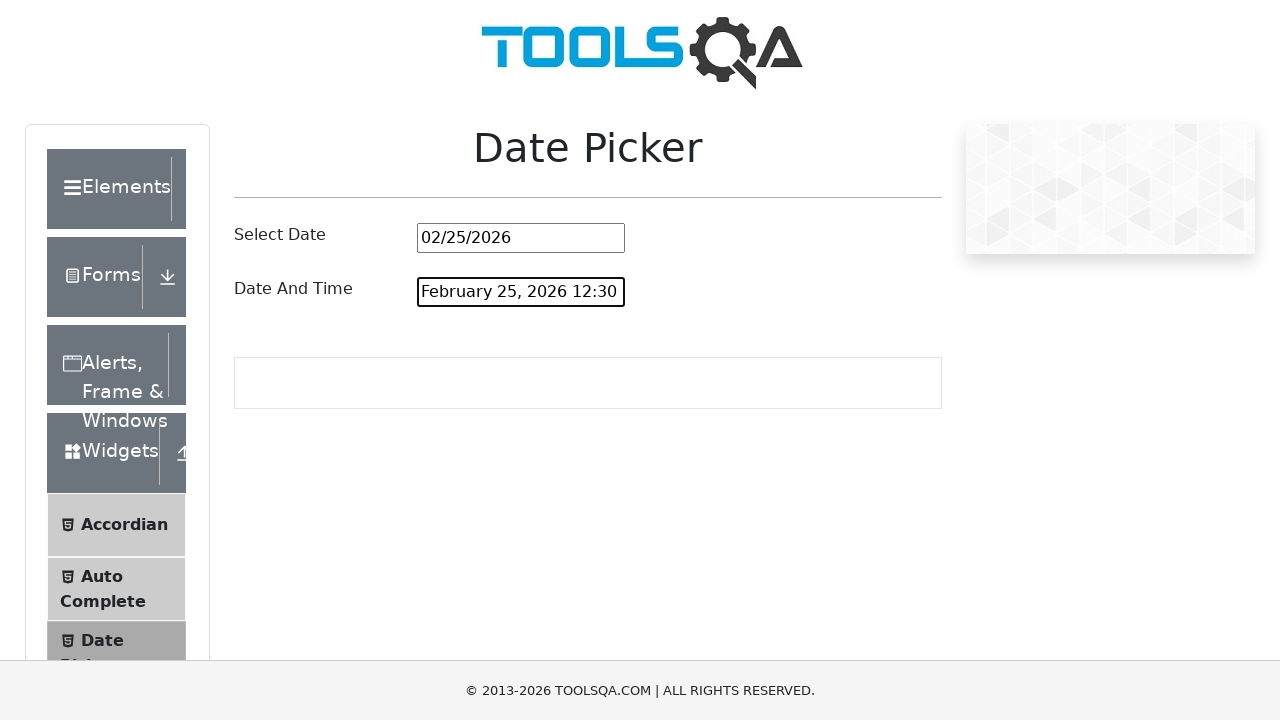